Tests dynamic loading by clicking start button, waiting for loading bar to appear and disappear, then verifying the final message

Starting URL: https://the-internet.herokuapp.com/dynamic_loading/1

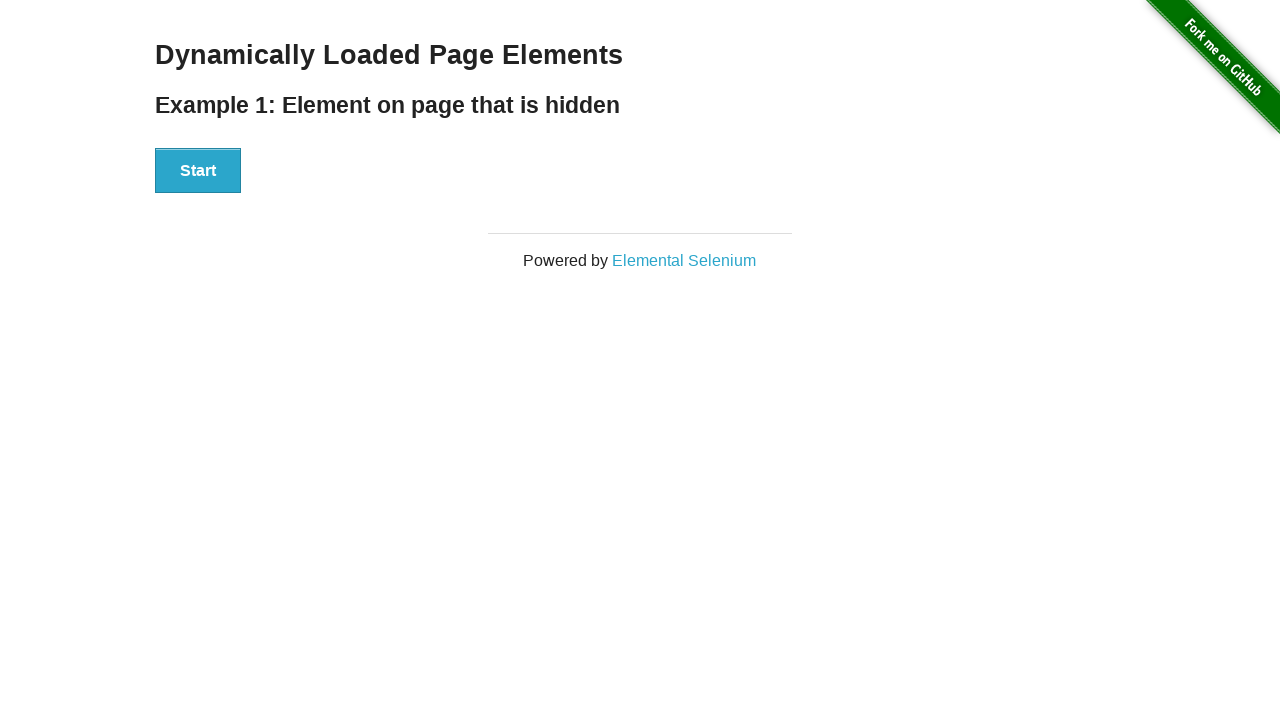

Navigated to dynamic loading test page
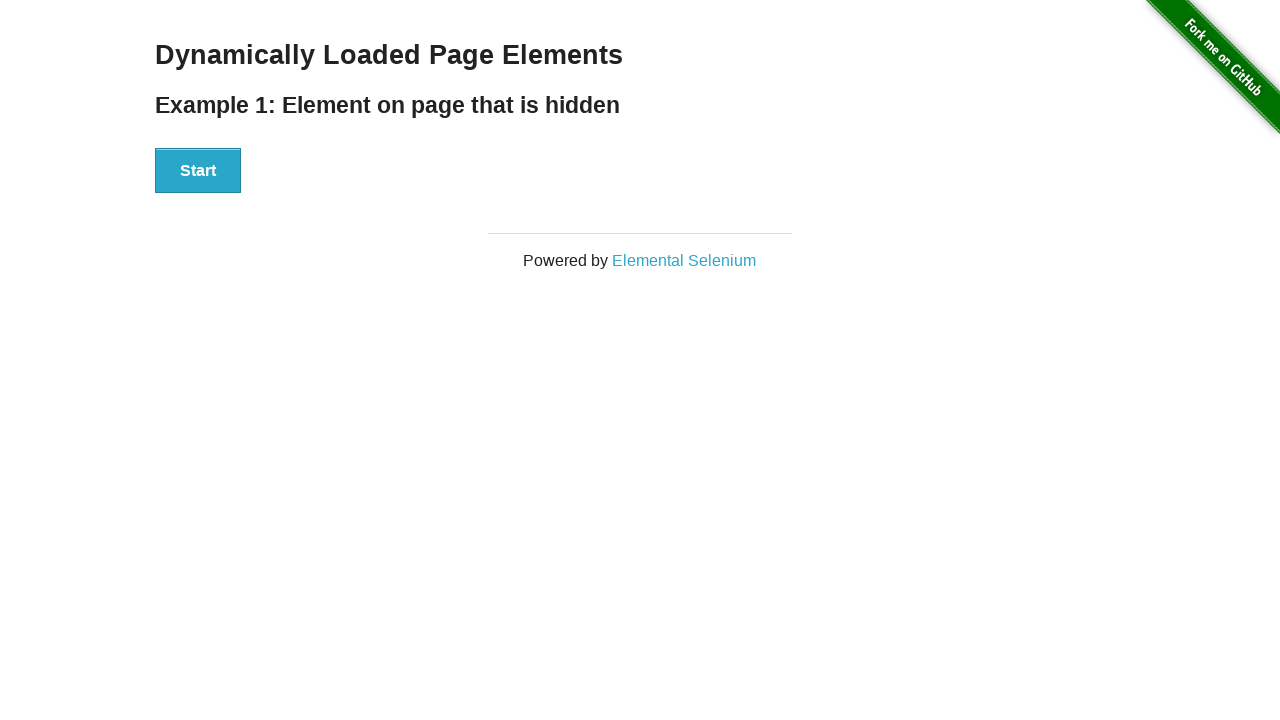

Clicked start button to trigger dynamic loading at (198, 171) on #start button
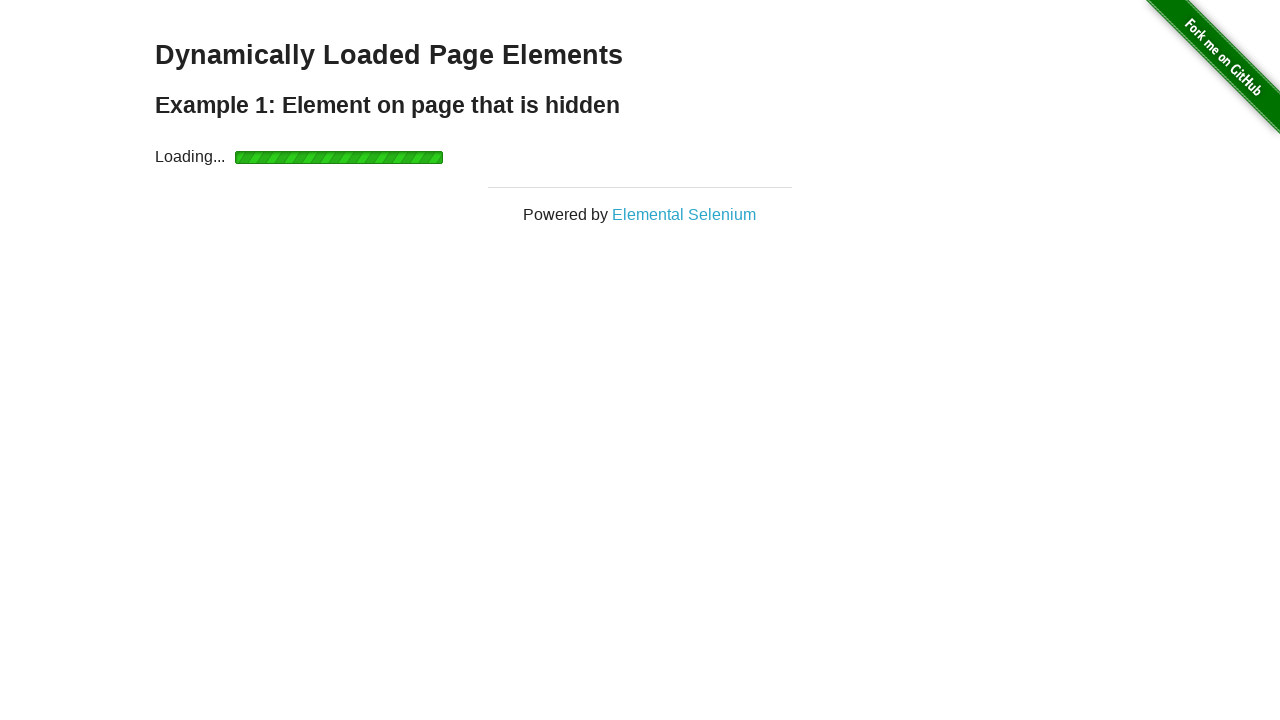

Loading bar appeared
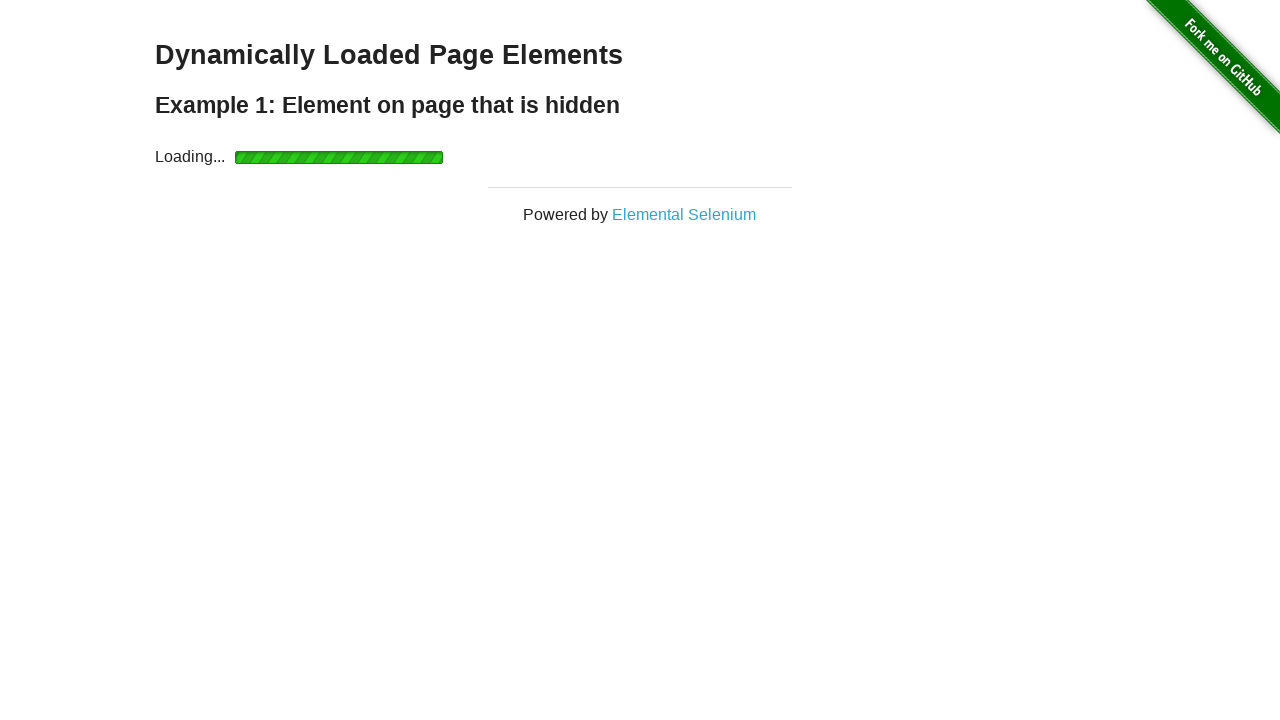

Loading bar disappeared and content loaded
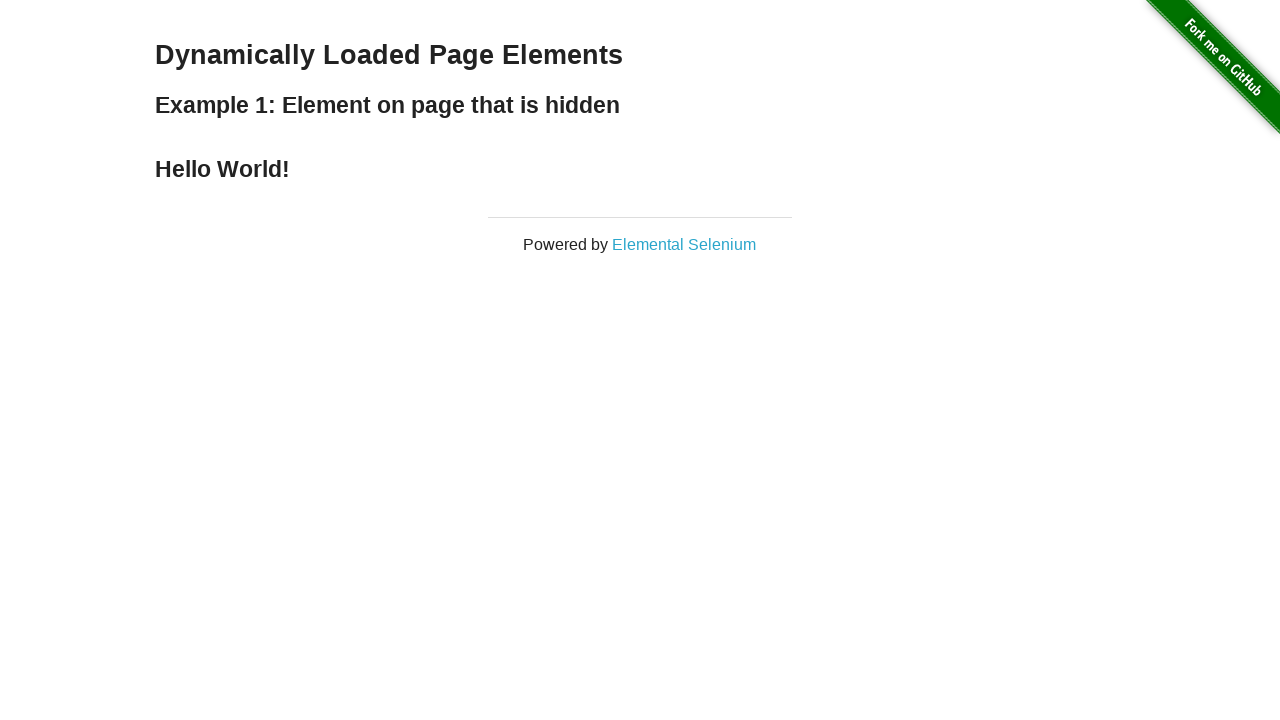

Verified final message displays 'Hello World!'
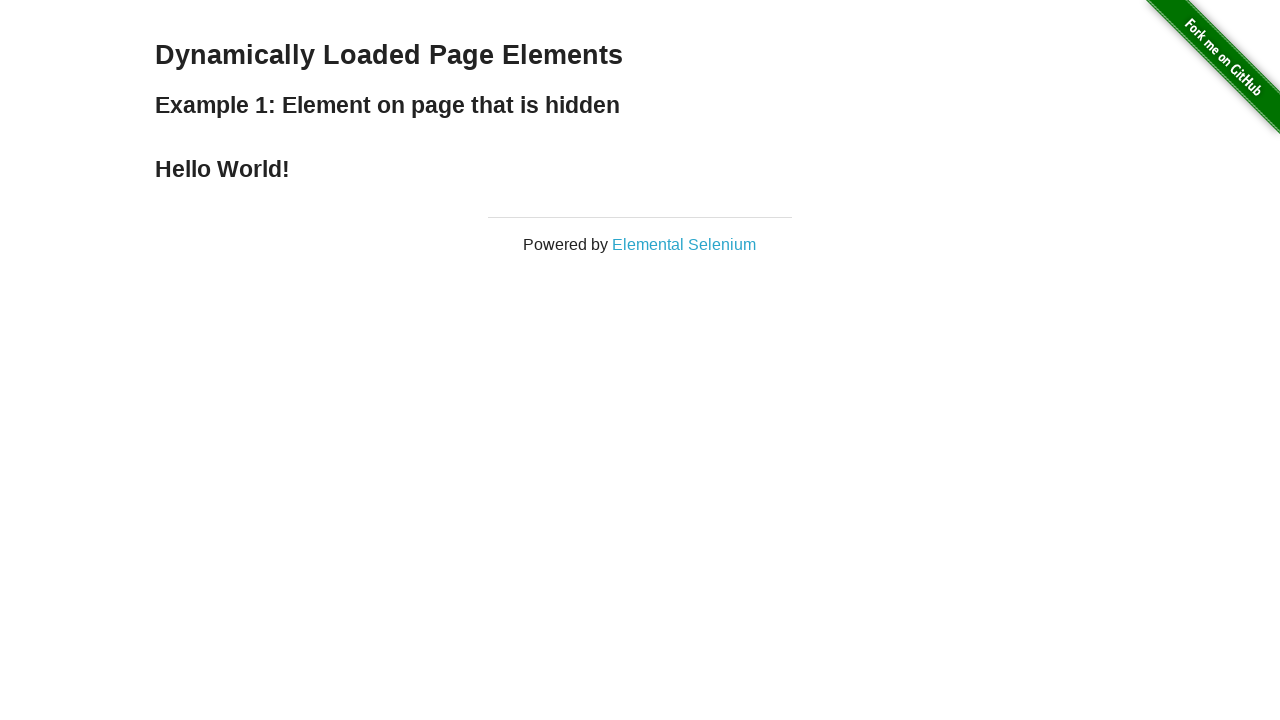

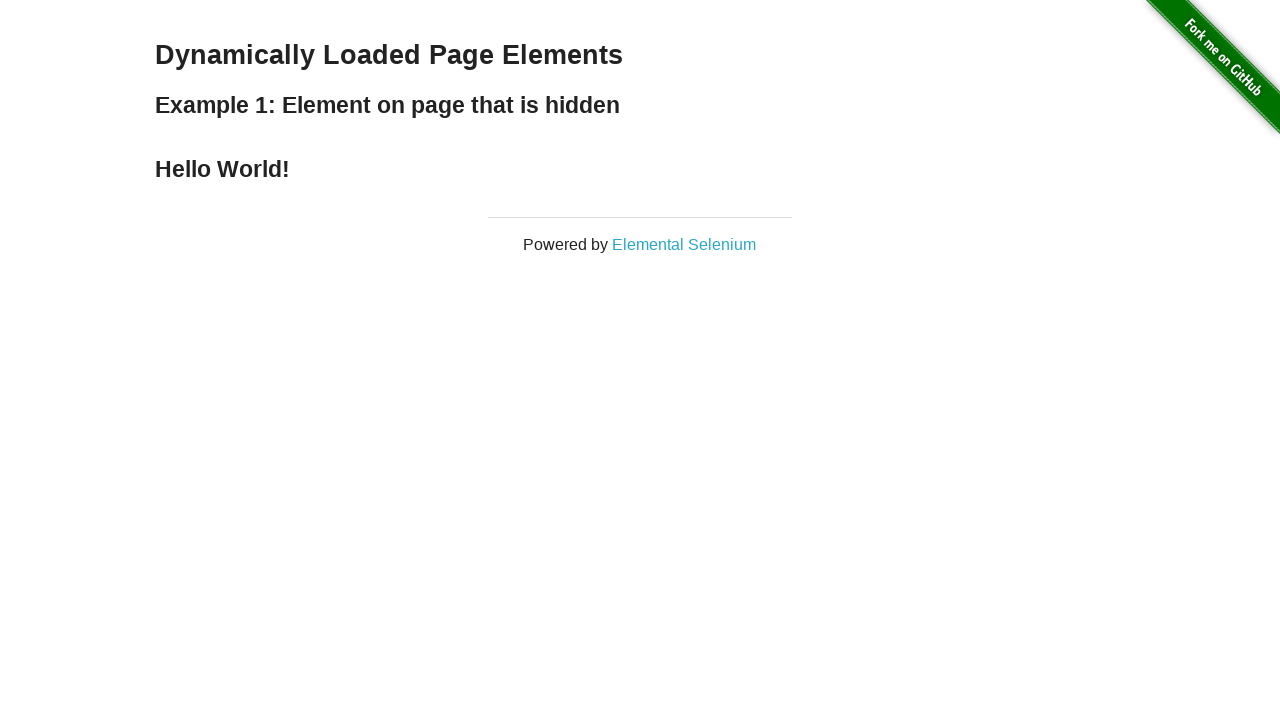